Navigates to a page, finds and clicks a link with specific calculated text, then fills out a form with personal information and submits it

Starting URL: http://suninjuly.github.io/find_link_text

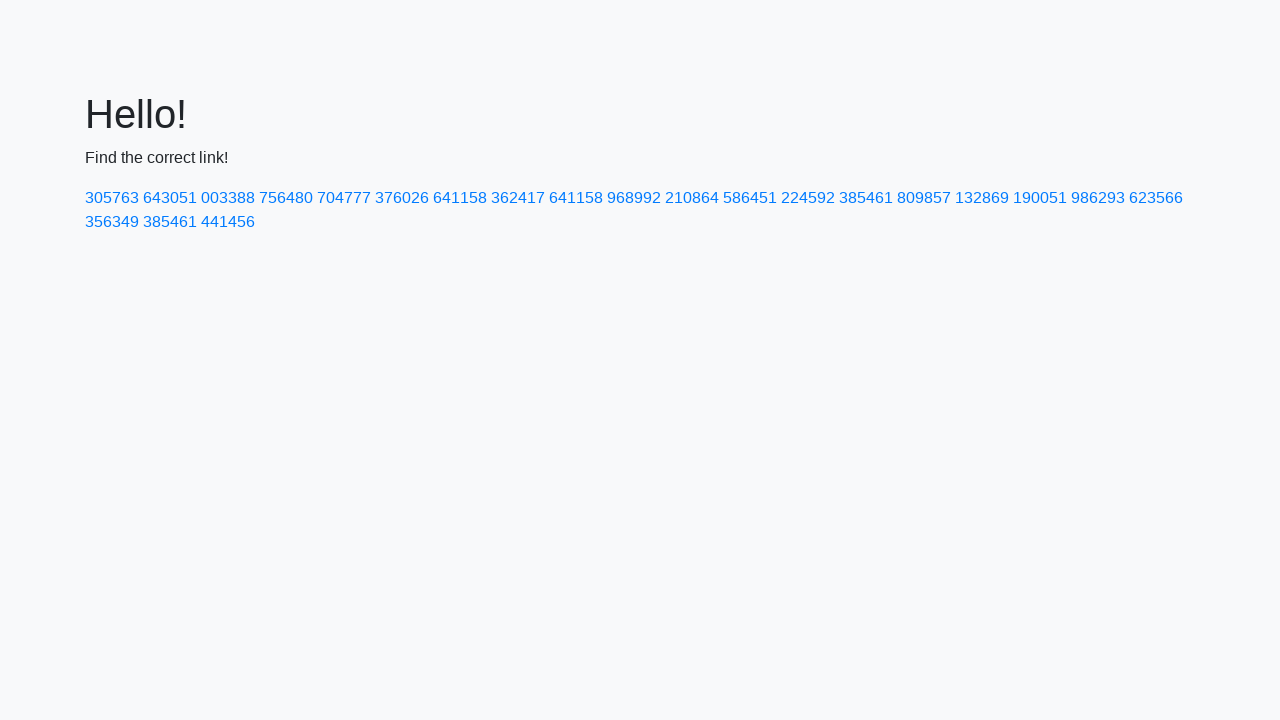

Navigated to http://suninjuly.github.io/find_link_text
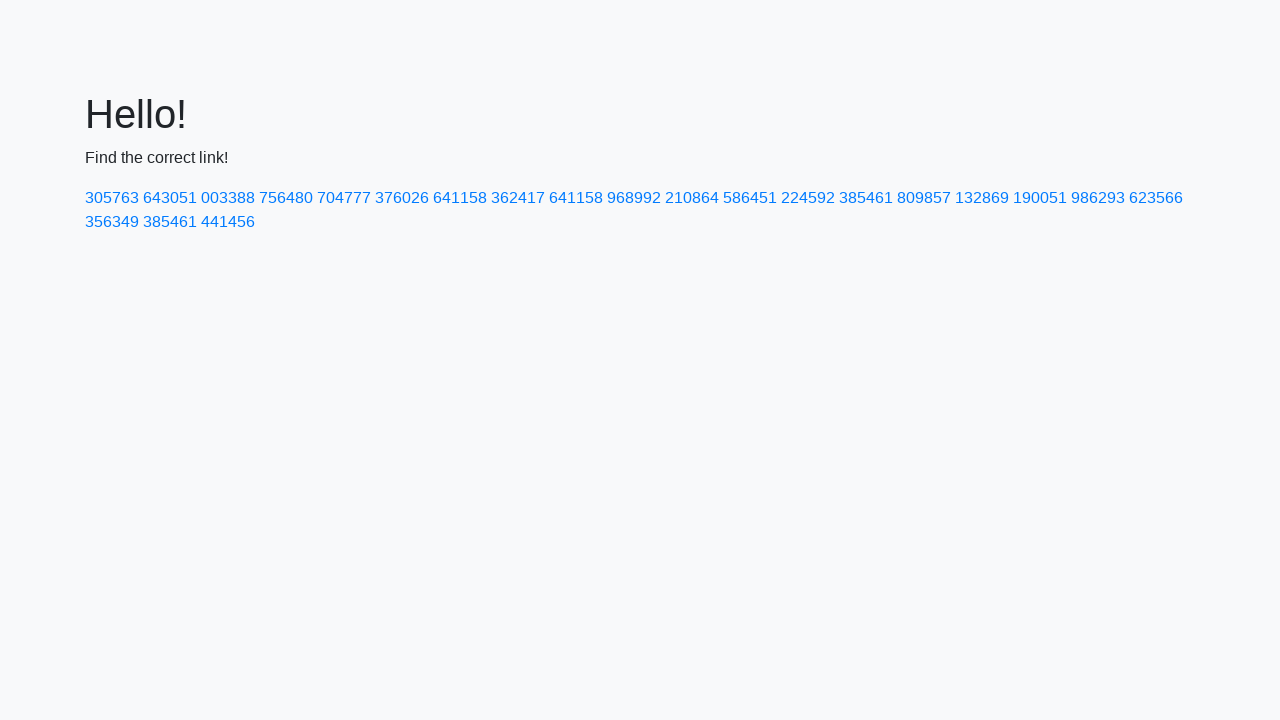

Calculated link text: 224592
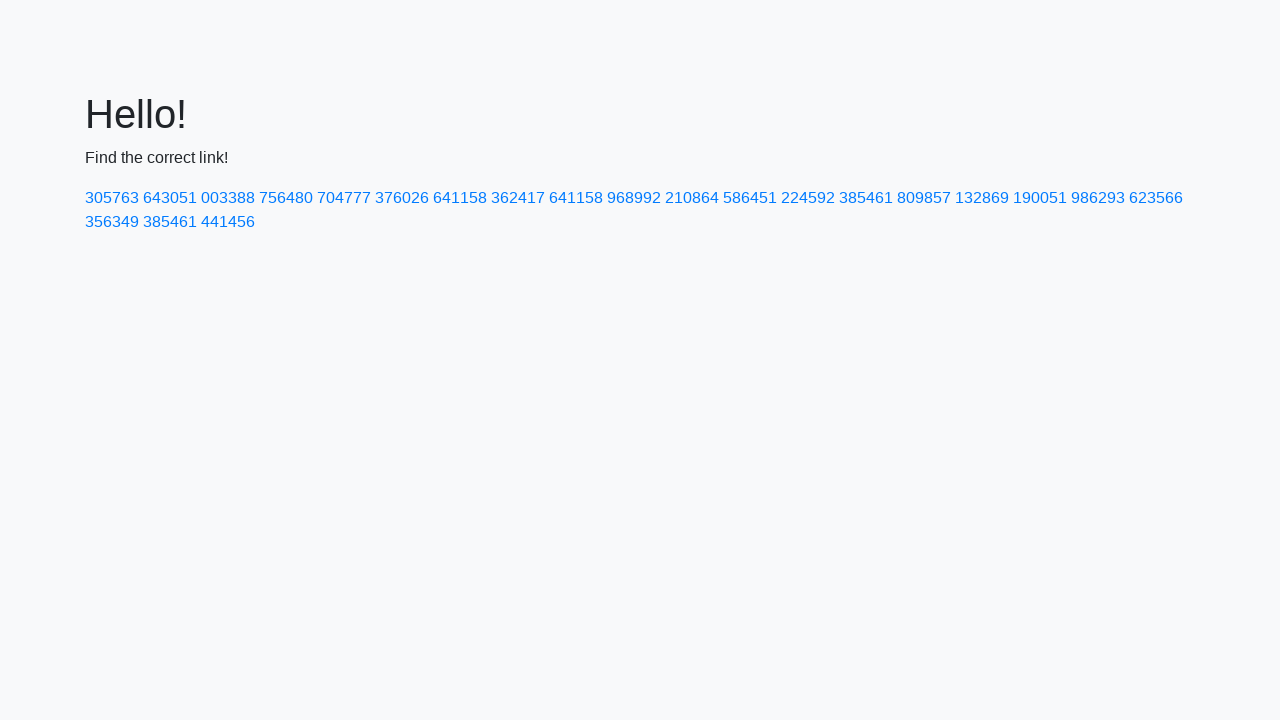

Clicked link with calculated text '224592' at (808, 198) on a:has-text('224592')
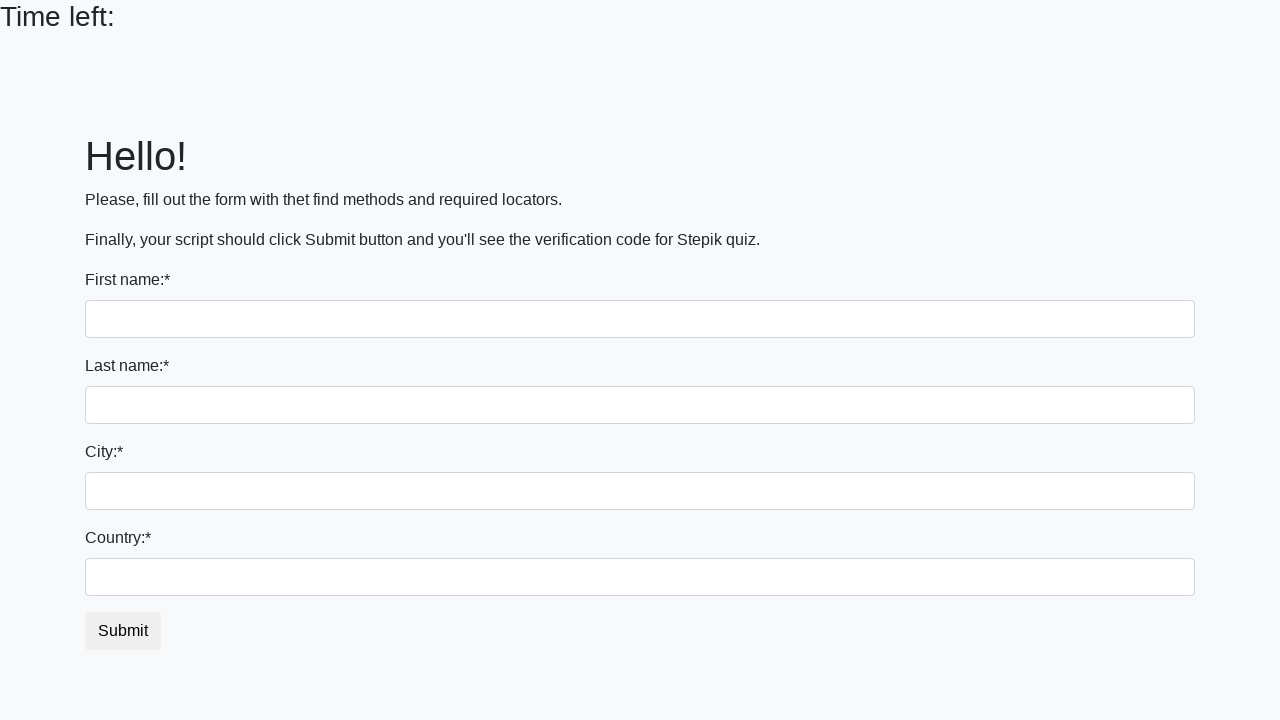

Filled first name field with 'John' on input[name='first_name']
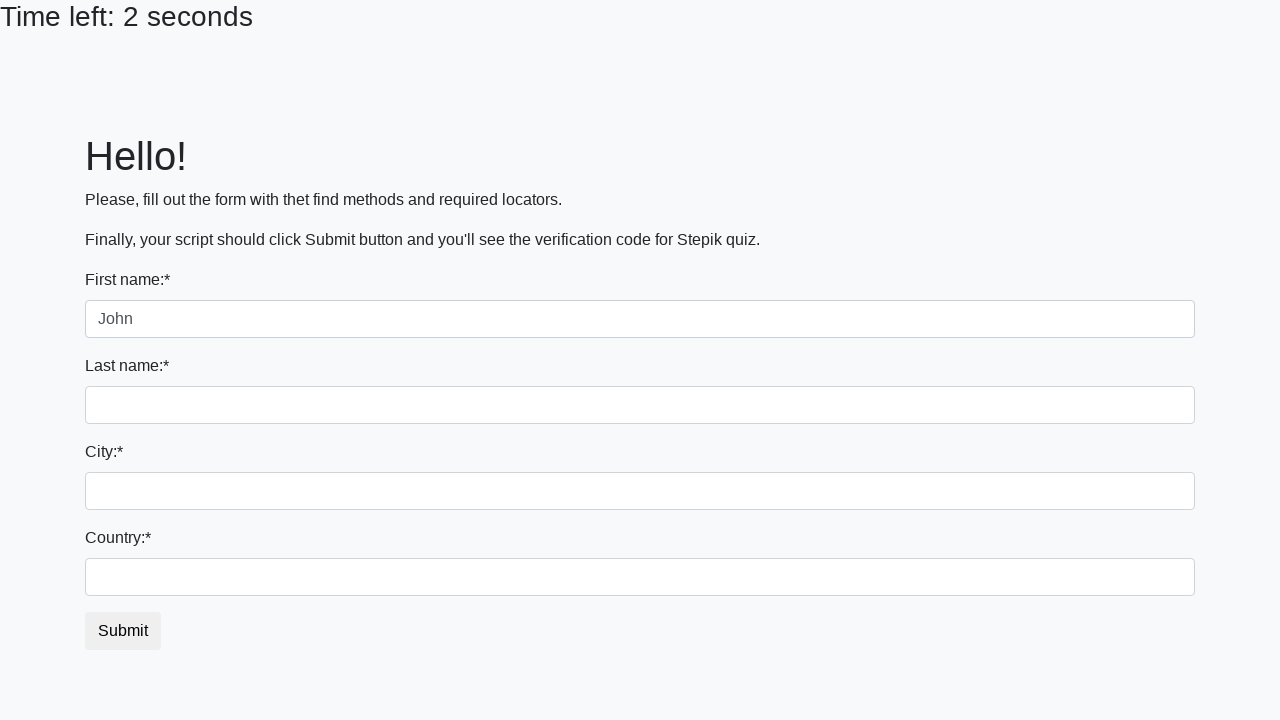

Filled last name field with 'Smith' on input[name='last_name']
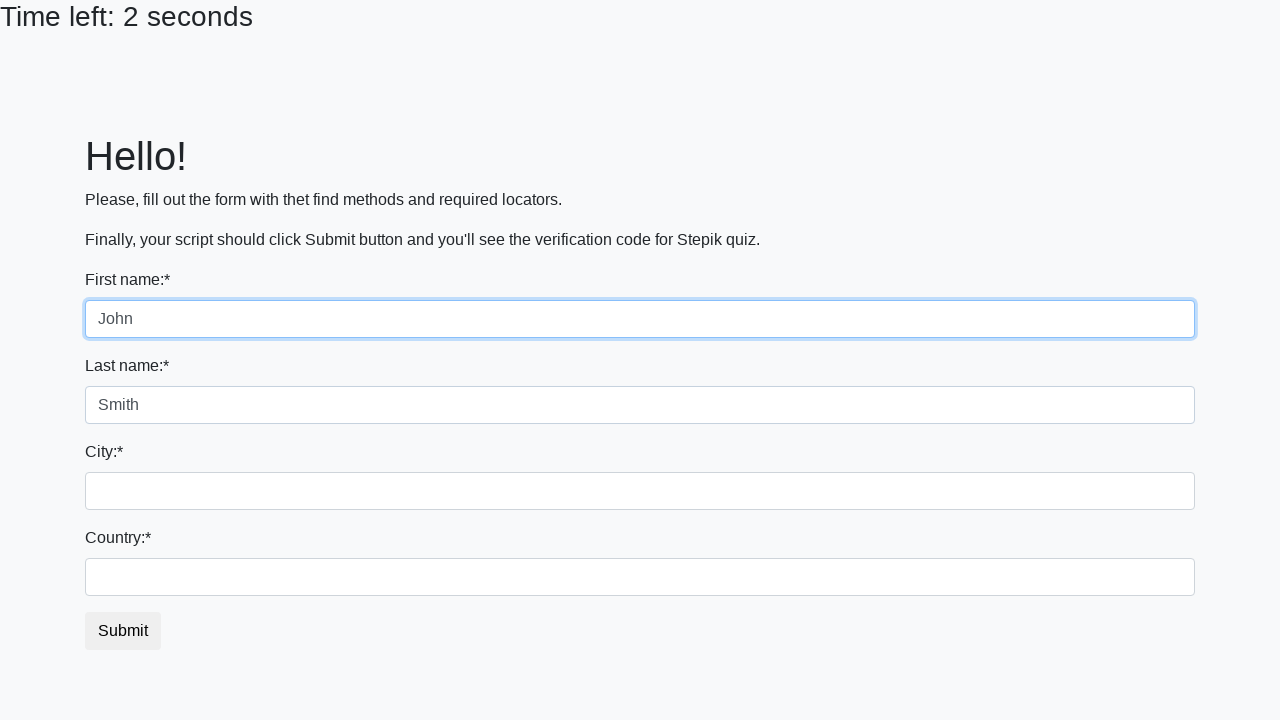

Filled city field with 'New York' on .city
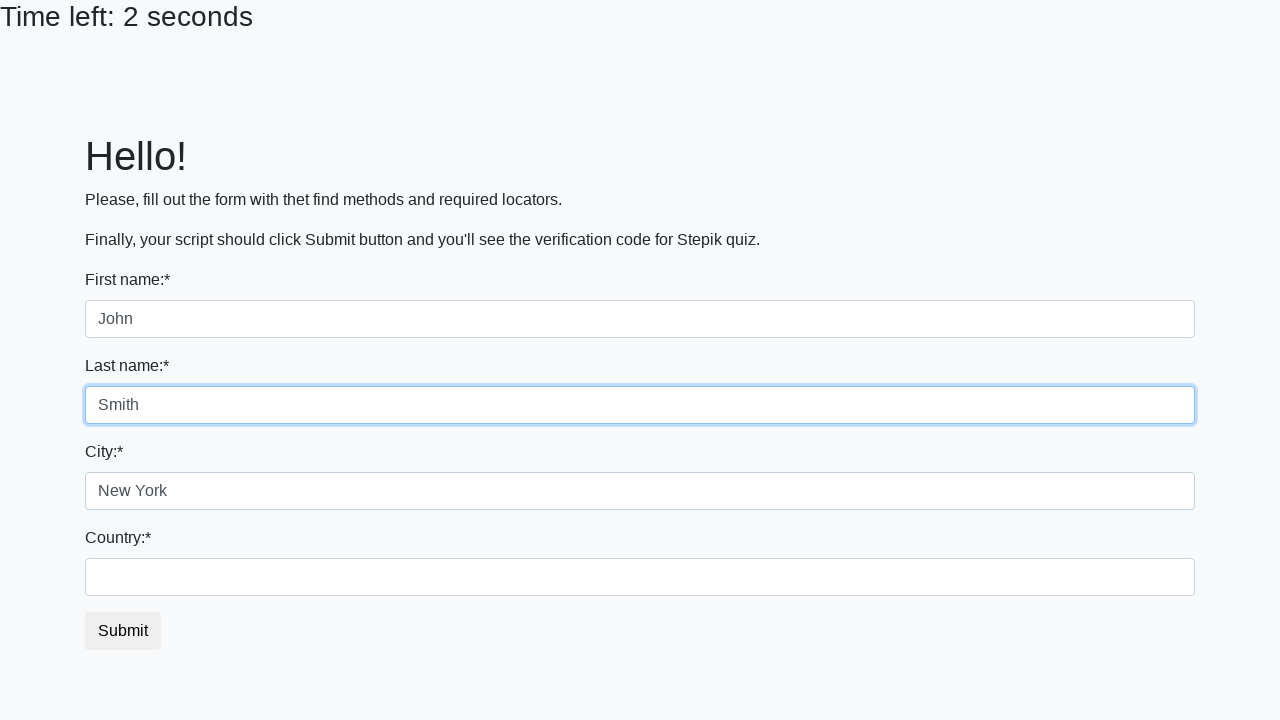

Filled country field with 'USA' on #country
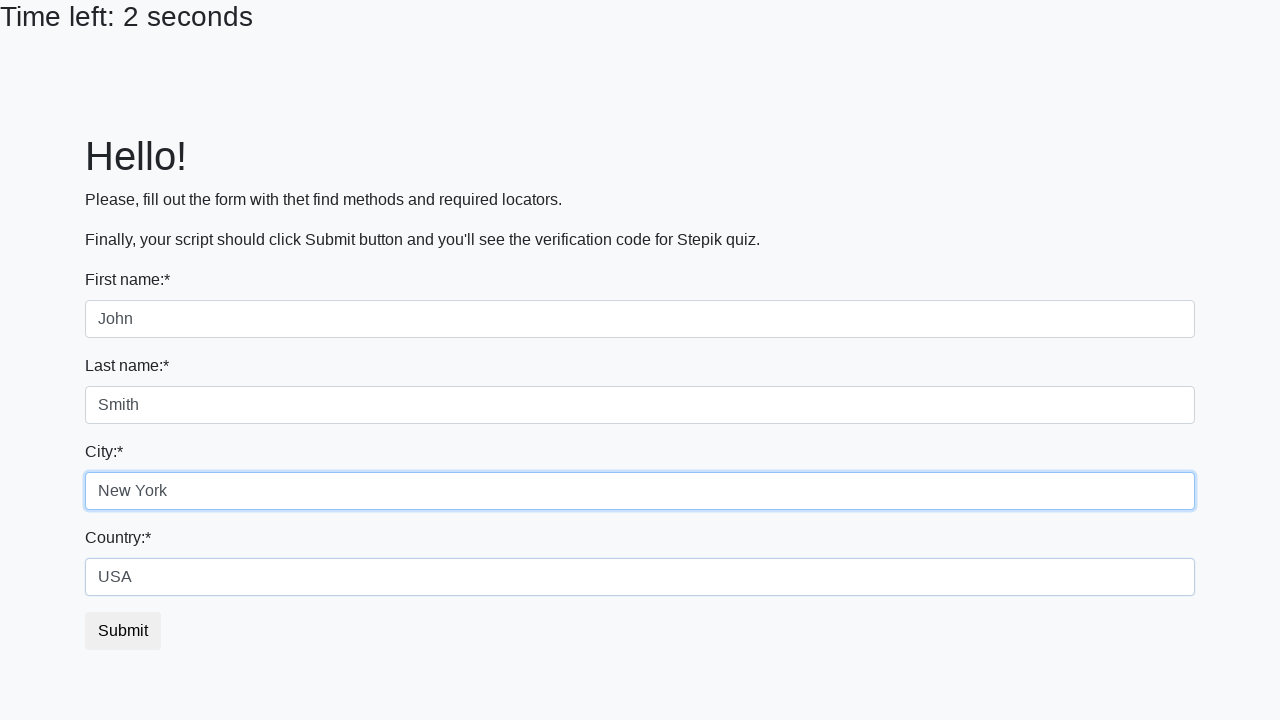

Clicked submit button to submit form at (123, 631) on button
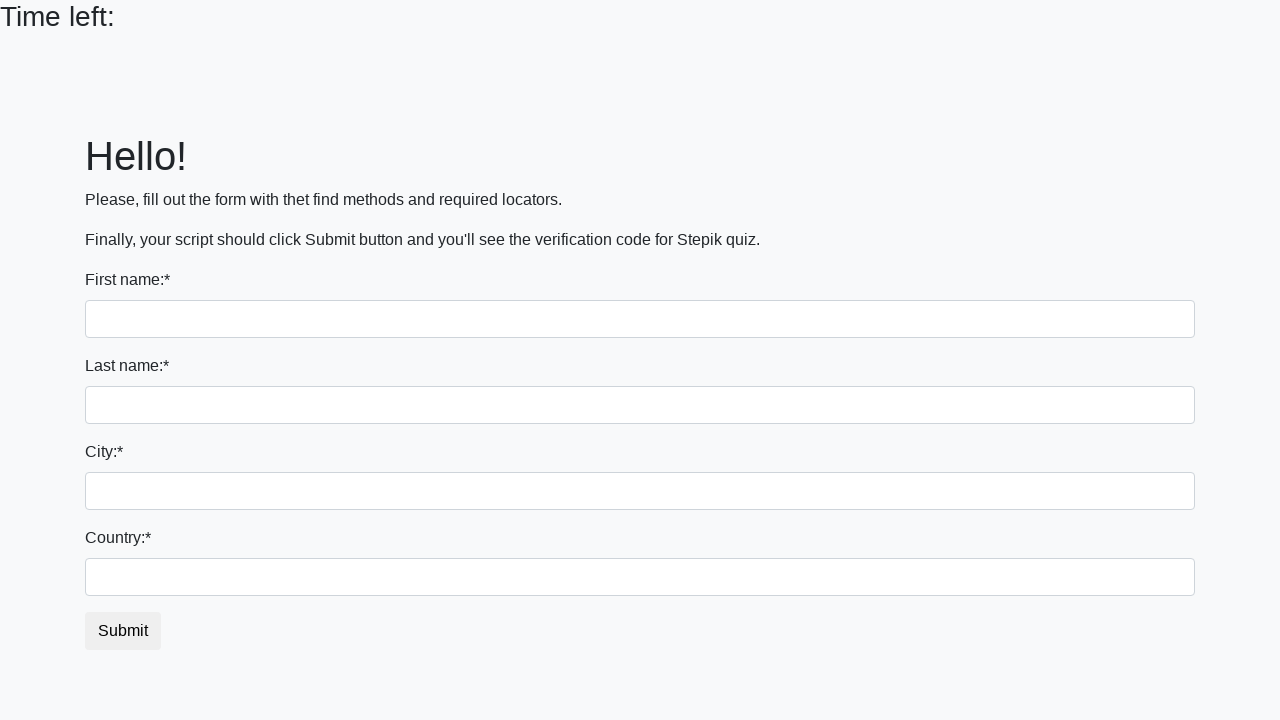

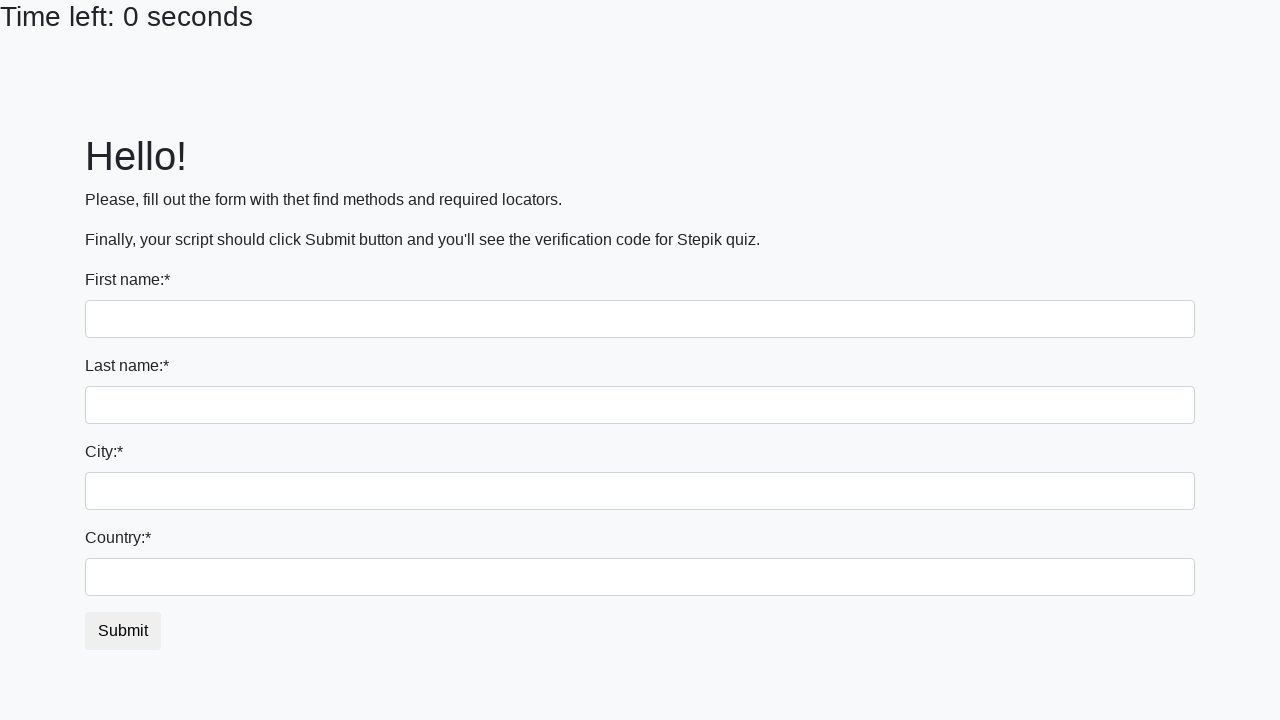